Navigates to OrangeHRM website and fills an email input field using JavaScript execution to demonstrate an alternative to sendKeys()

Starting URL: https://www.orangehrm.com/

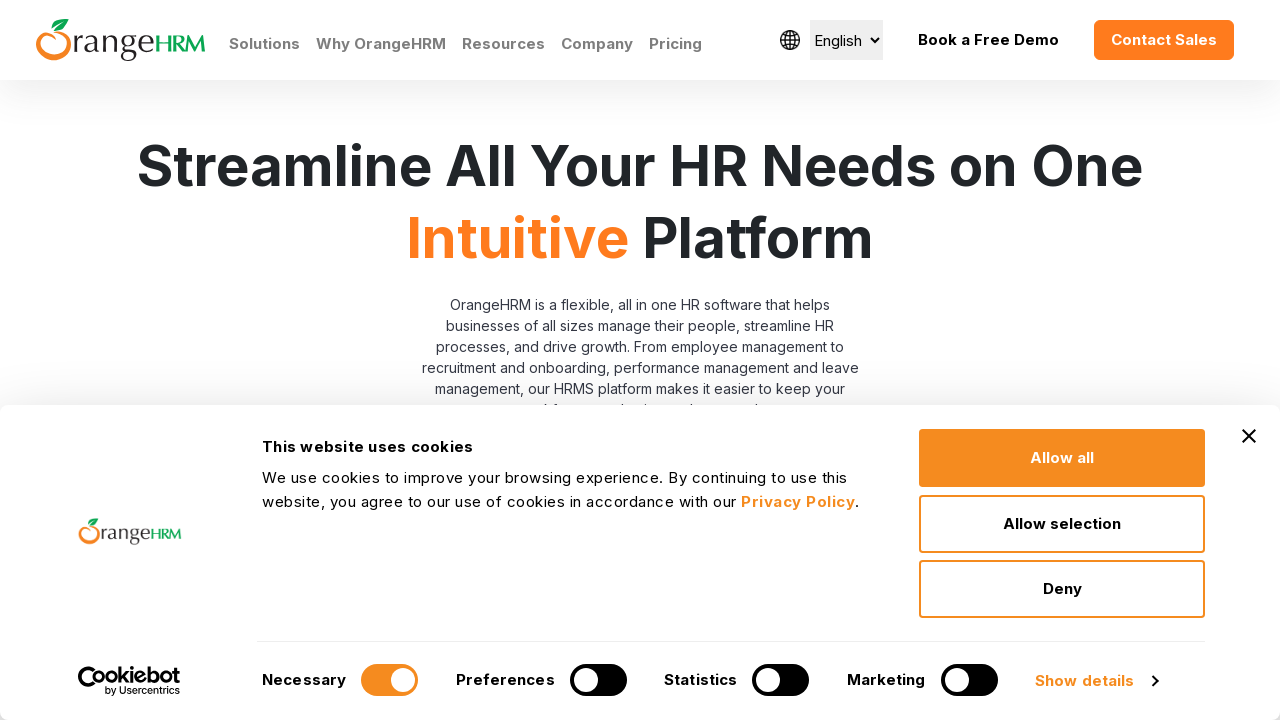

Navigated to OrangeHRM website
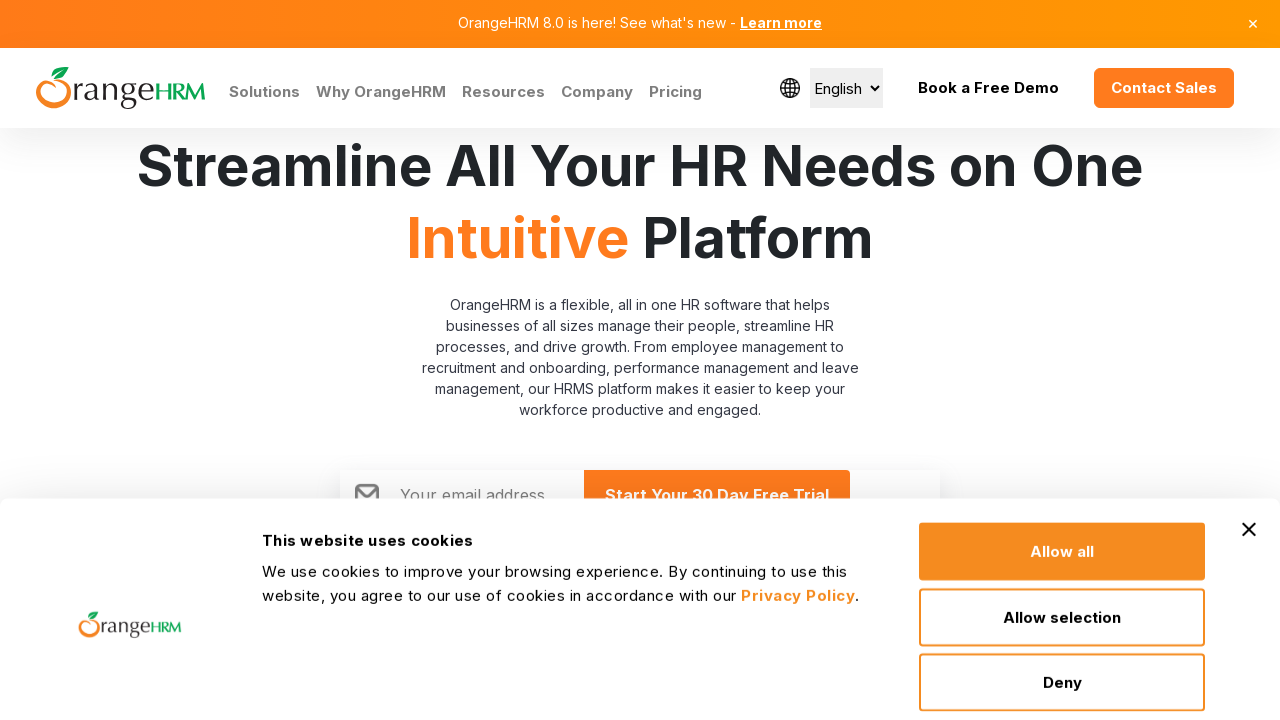

Filled email input field with 'testuser_demo@example.com' using JavaScript execution
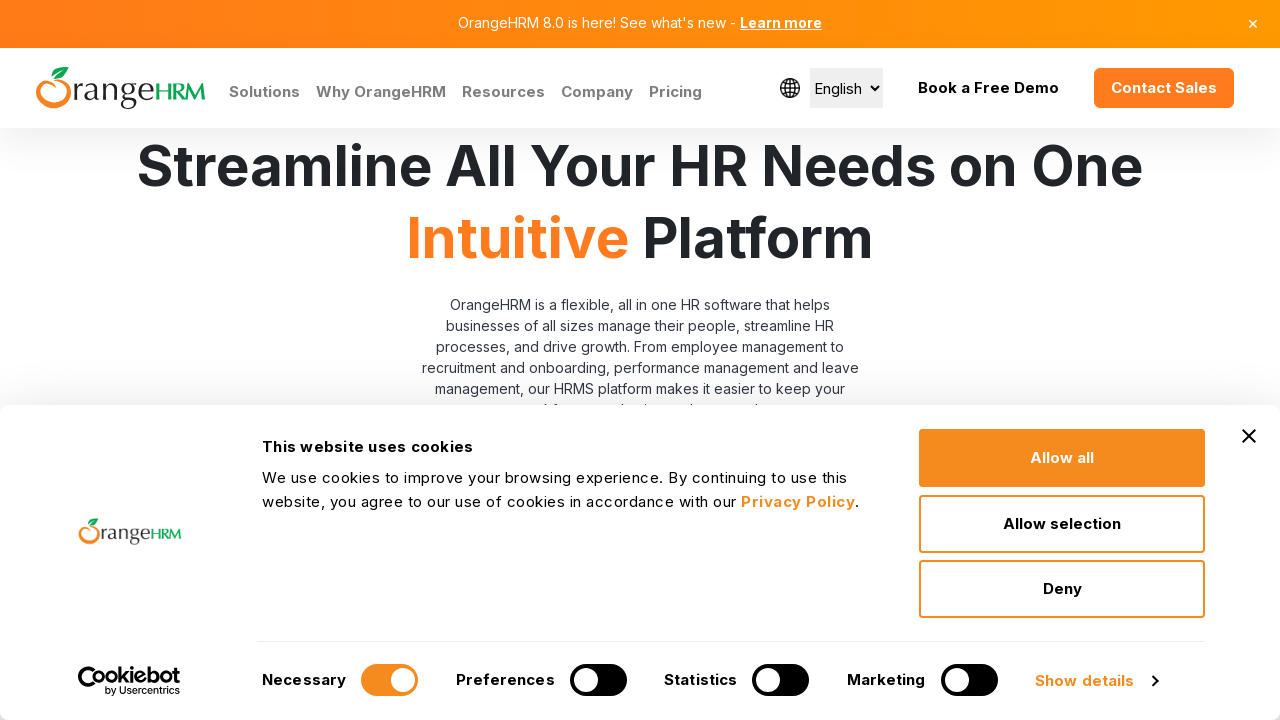

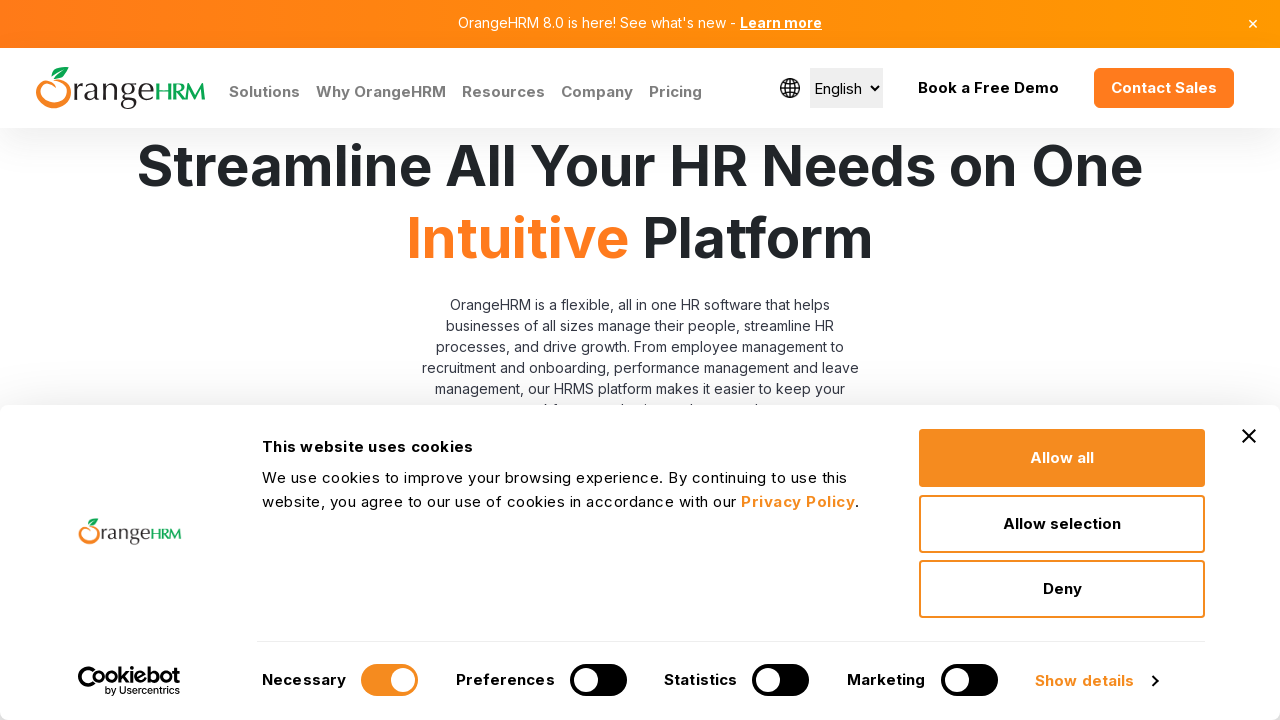